Tests login functionality on the-internet.herokuapp.com by navigating to the login page, filling credentials, and submitting the form

Starting URL: http://the-internet.herokuapp.com

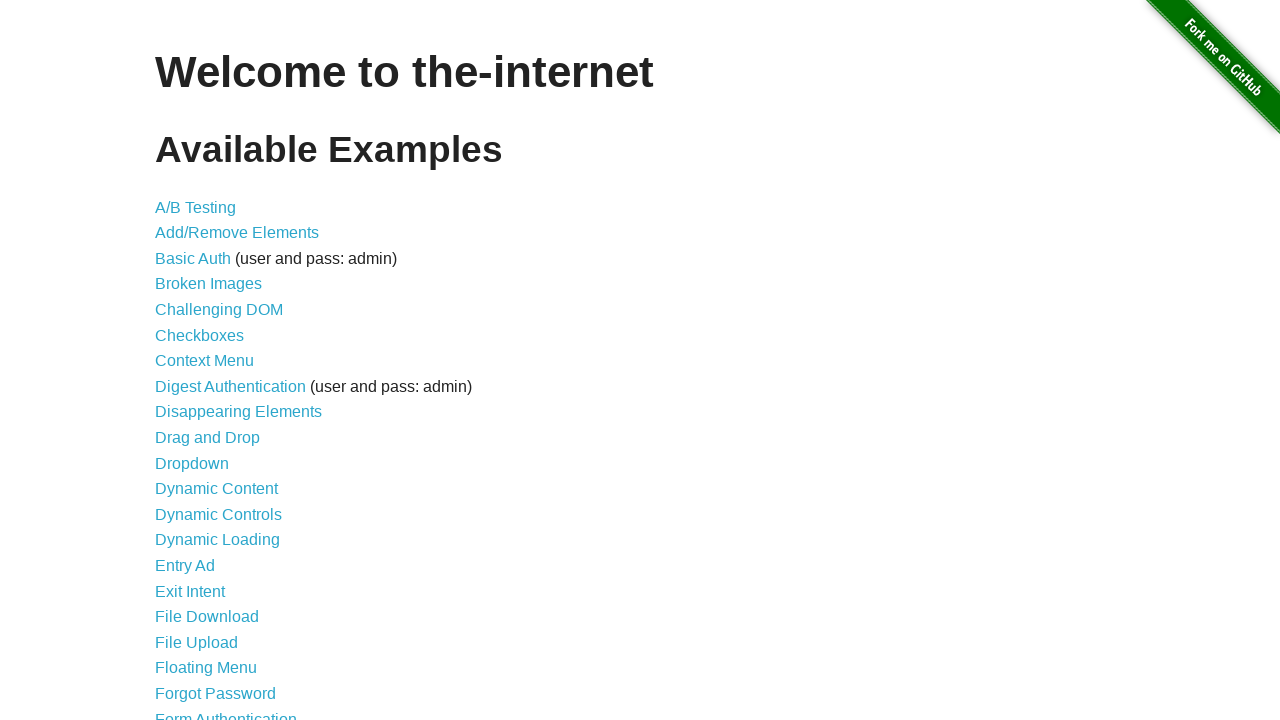

Clicked on login link at (226, 712) on a[href='/login']
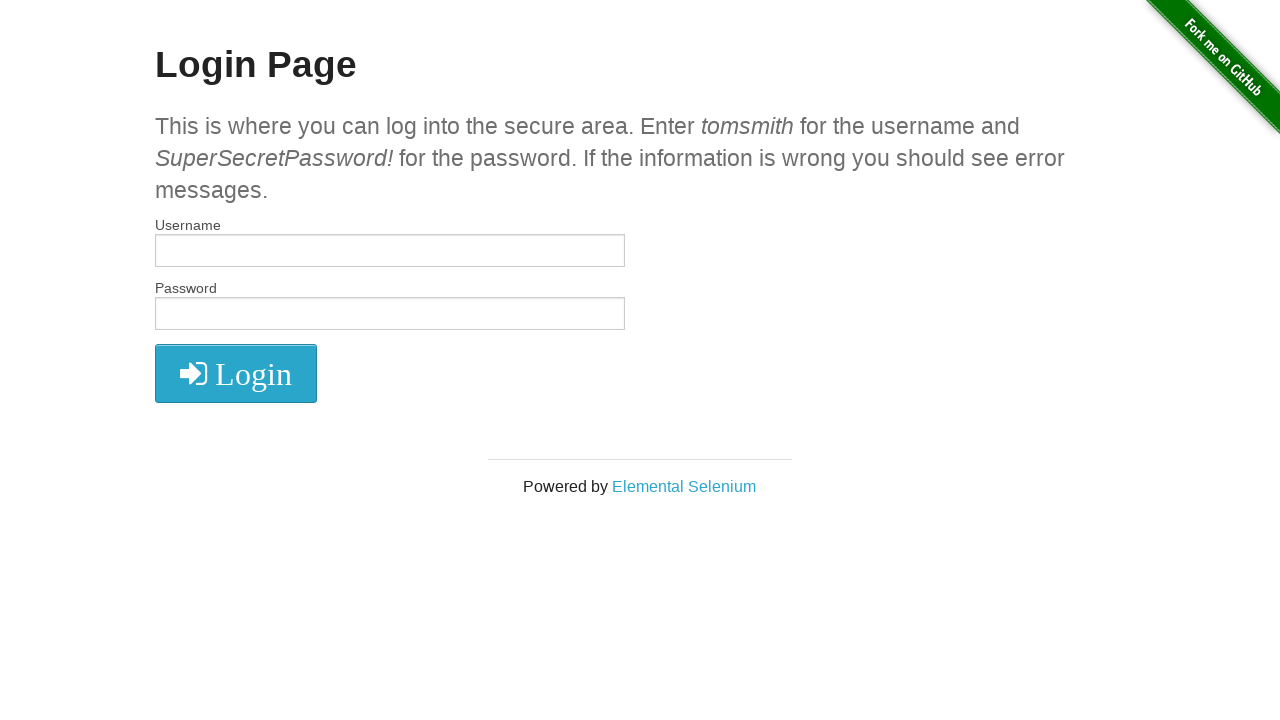

Filled username field with 'tomsmith' on #username
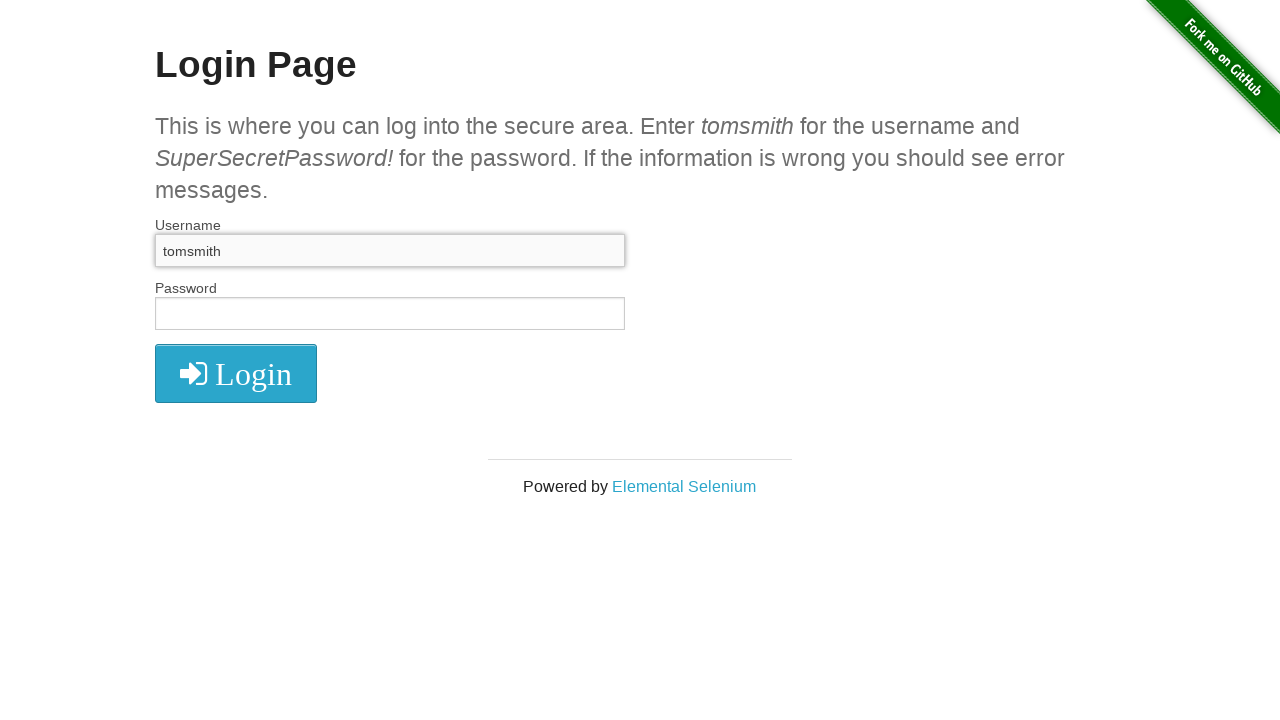

Filled password field with 'SuperSecretPassword!' on #password
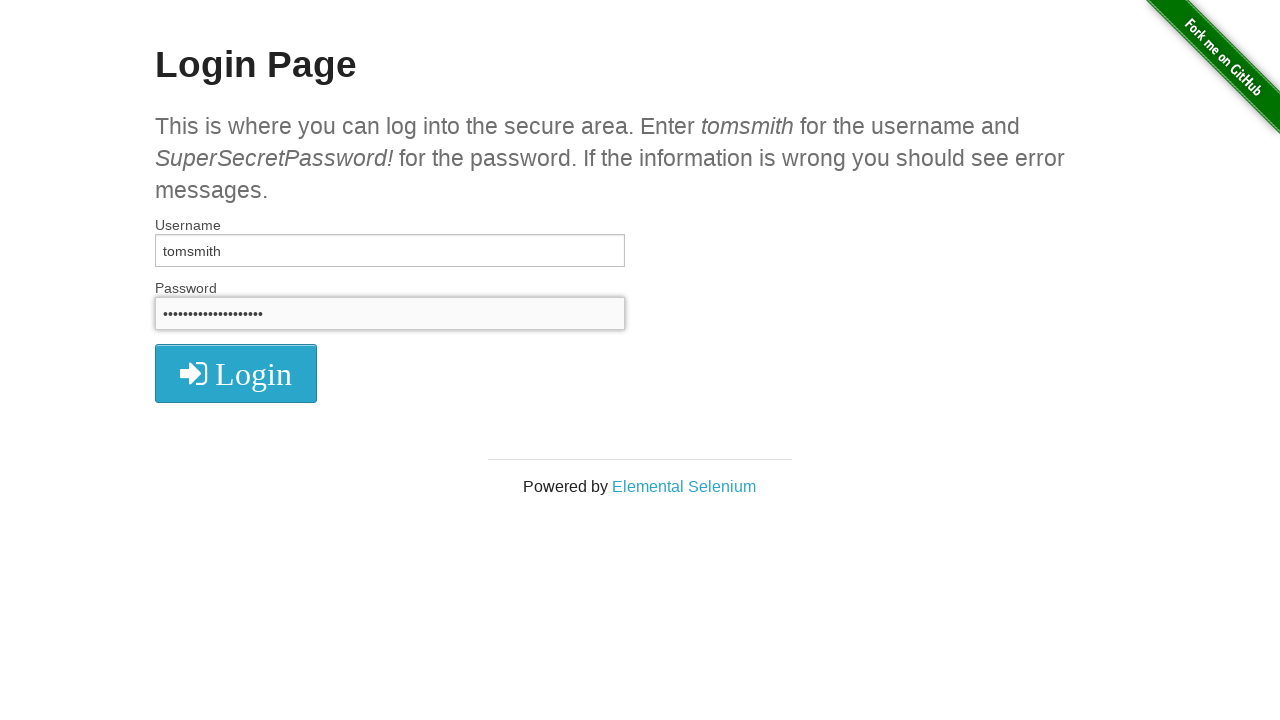

Clicked login button at (236, 373) on .radius
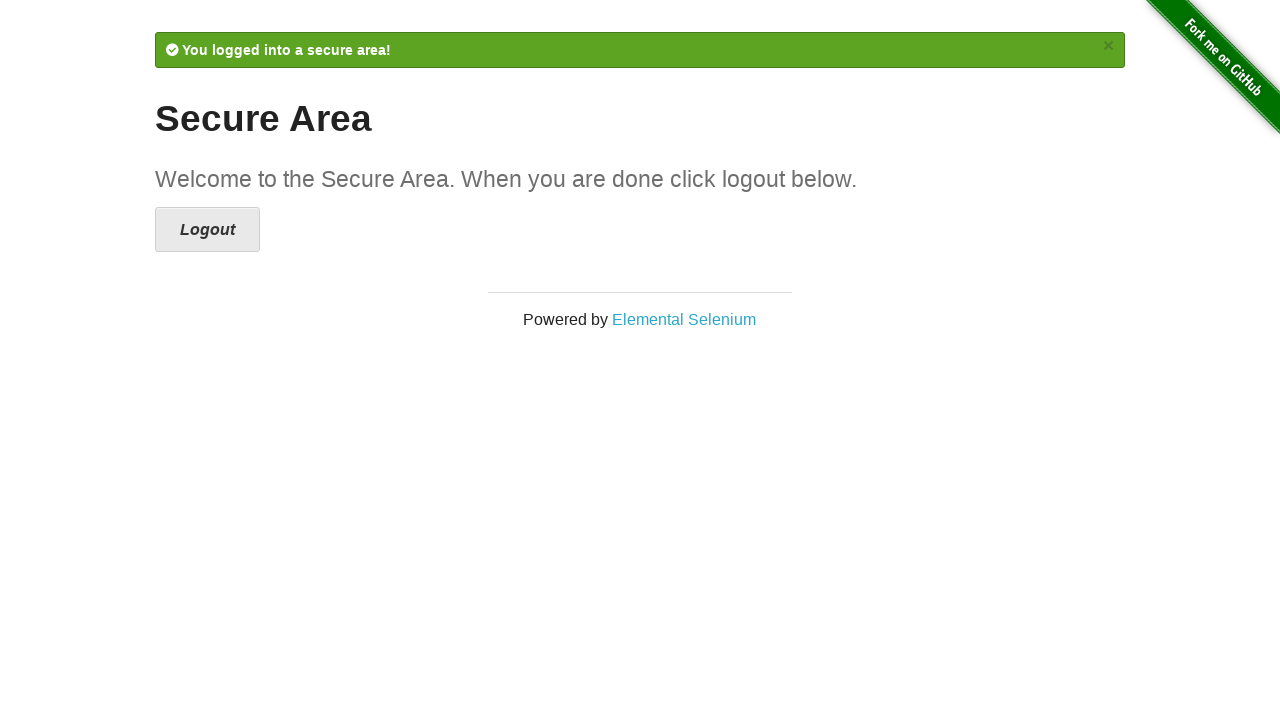

Login successful - logout link is now visible
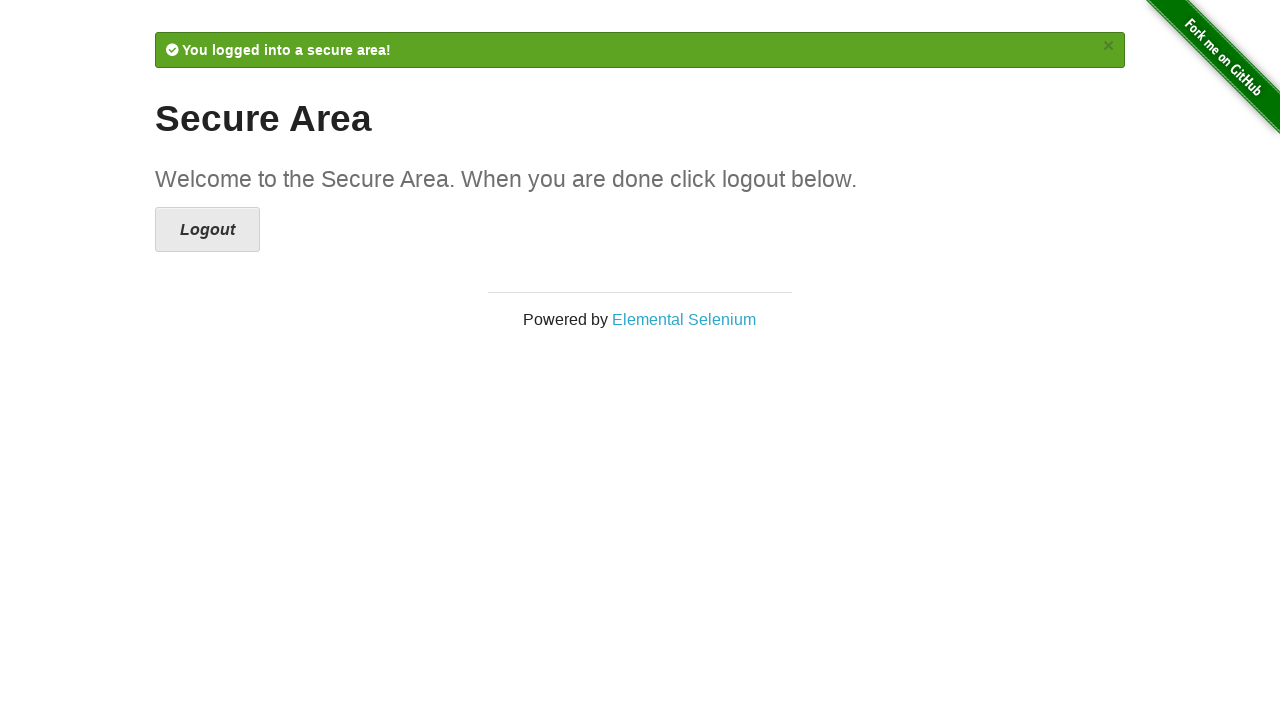

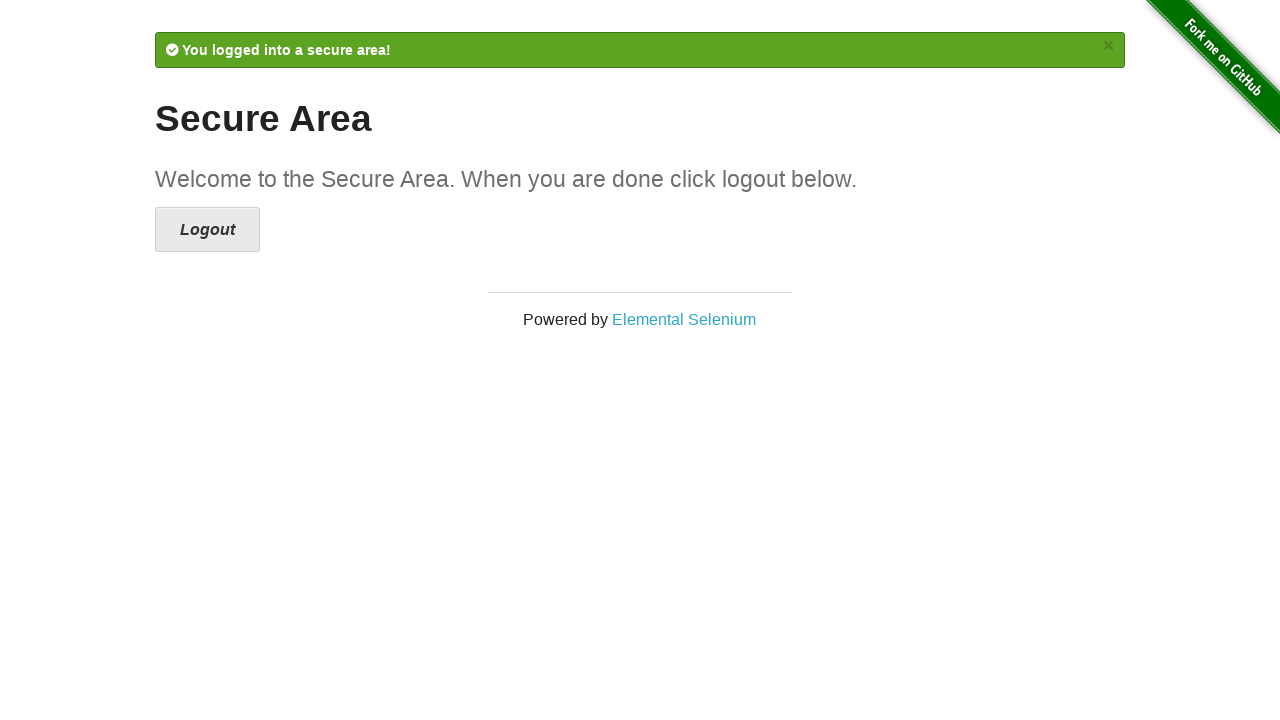